Tests searching for a specific item (Orange) in the table and validates only one result is displayed

Starting URL: https://www.rahulshettyacademy.com/seleniumPractise/#/offers

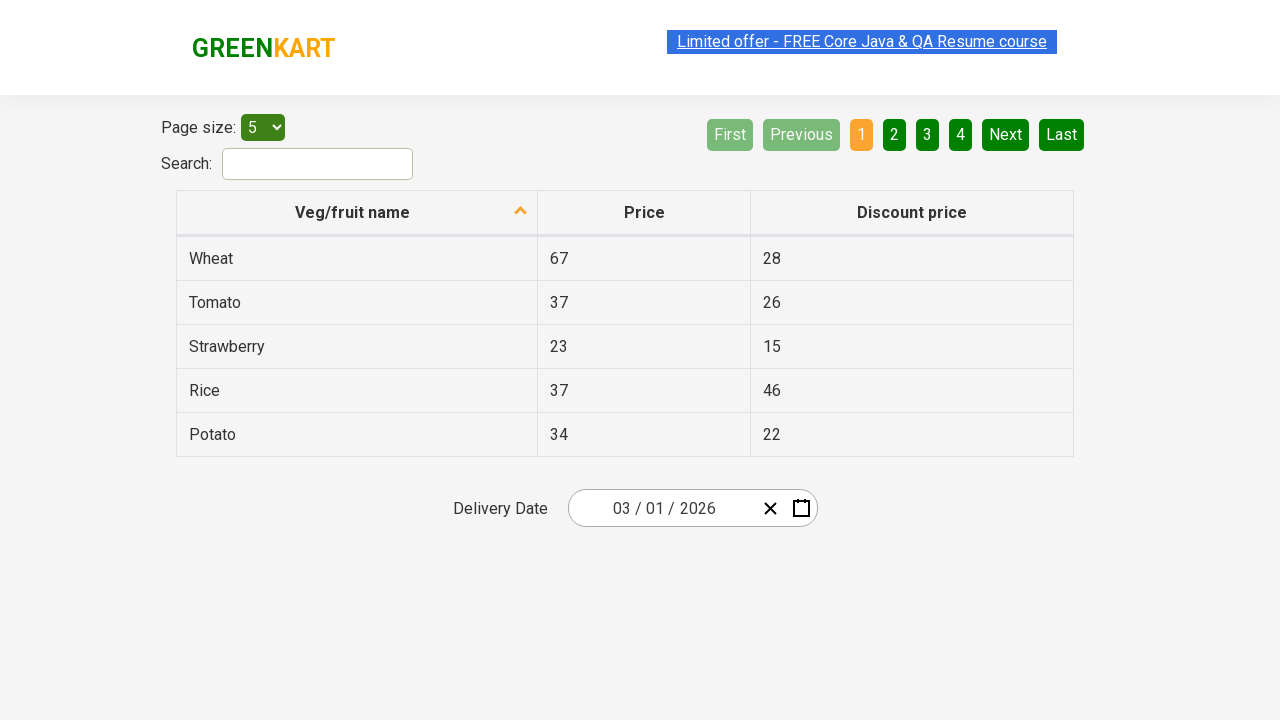

Table loaded on the offers page
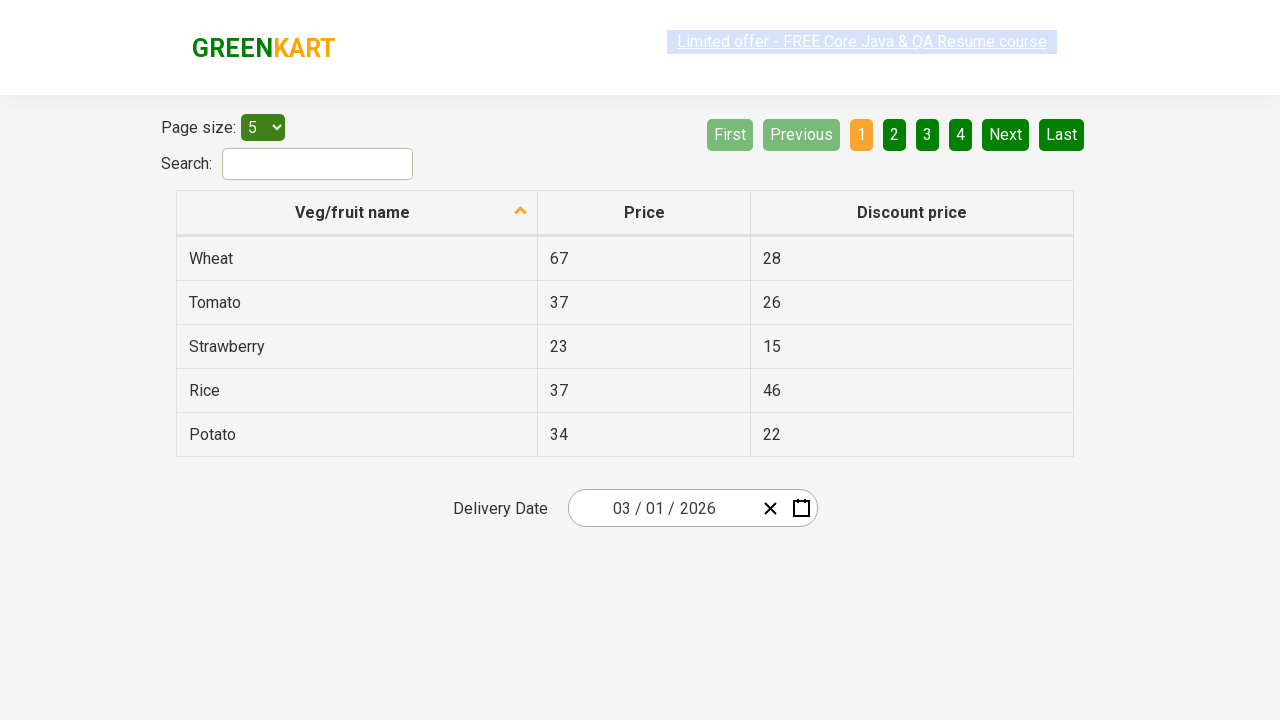

Entered 'Orange' in the search field on input[type='search']
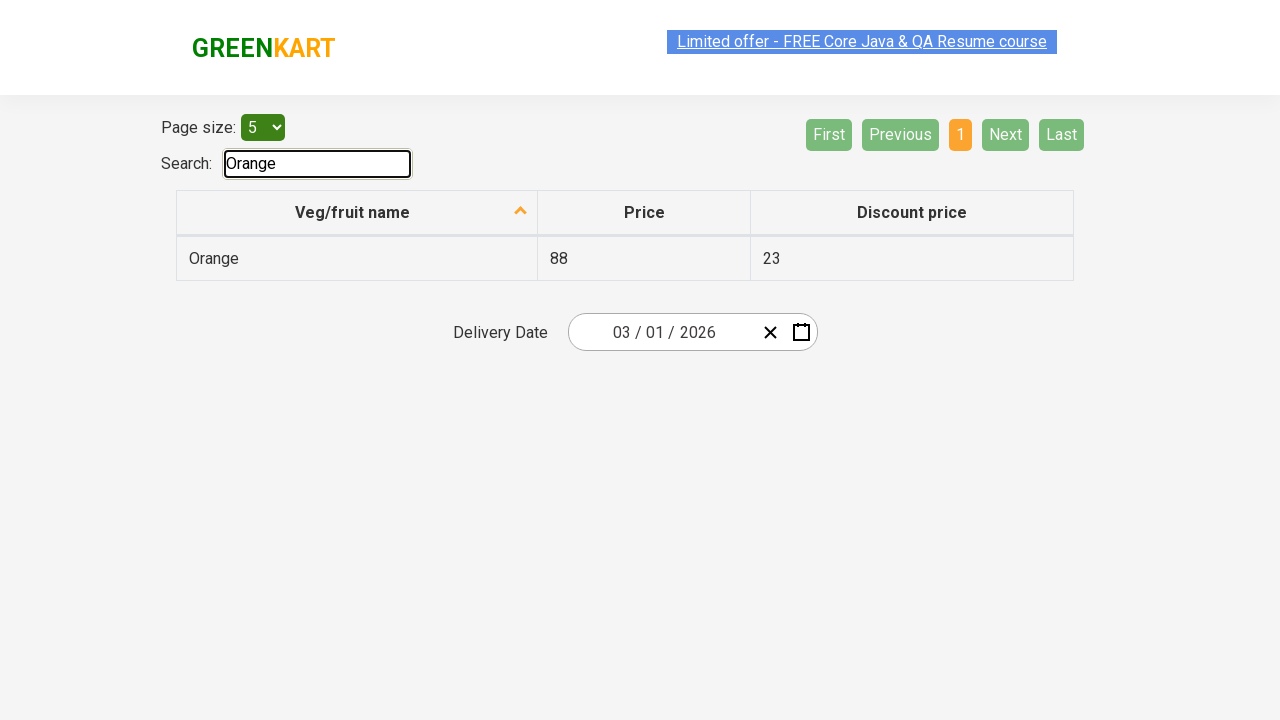

Filtered results displayed in table - only Orange result visible
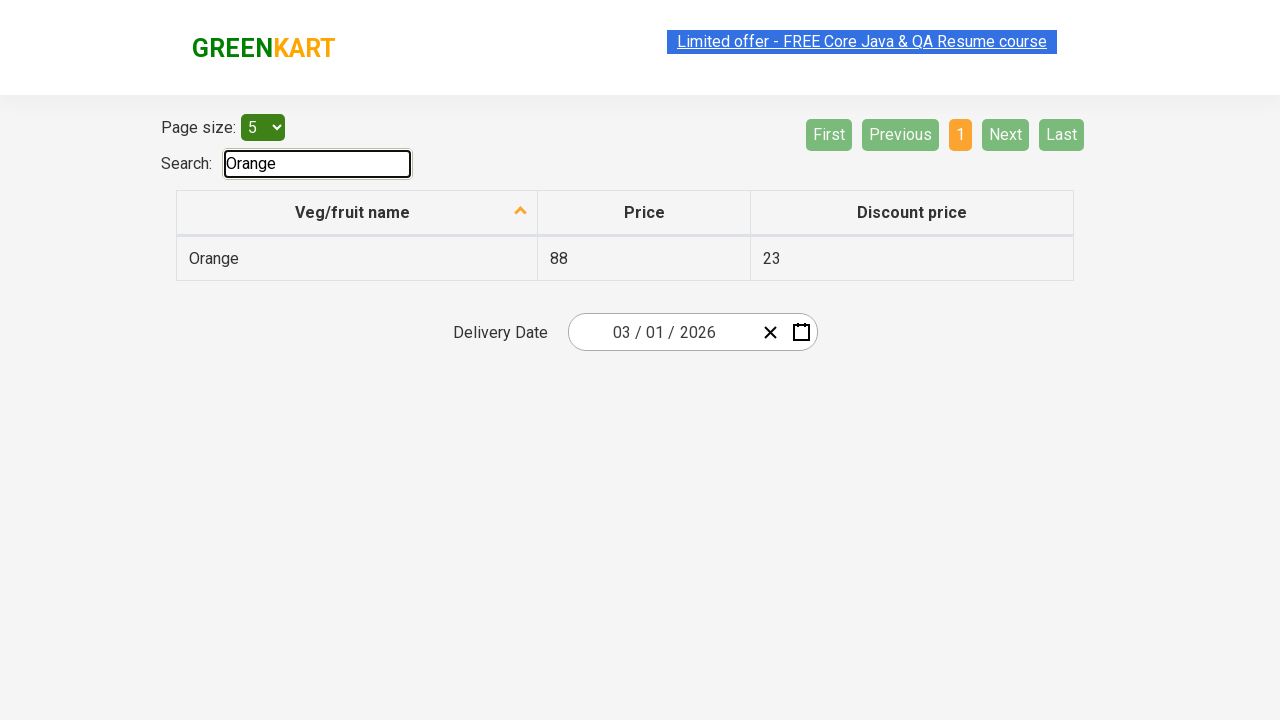

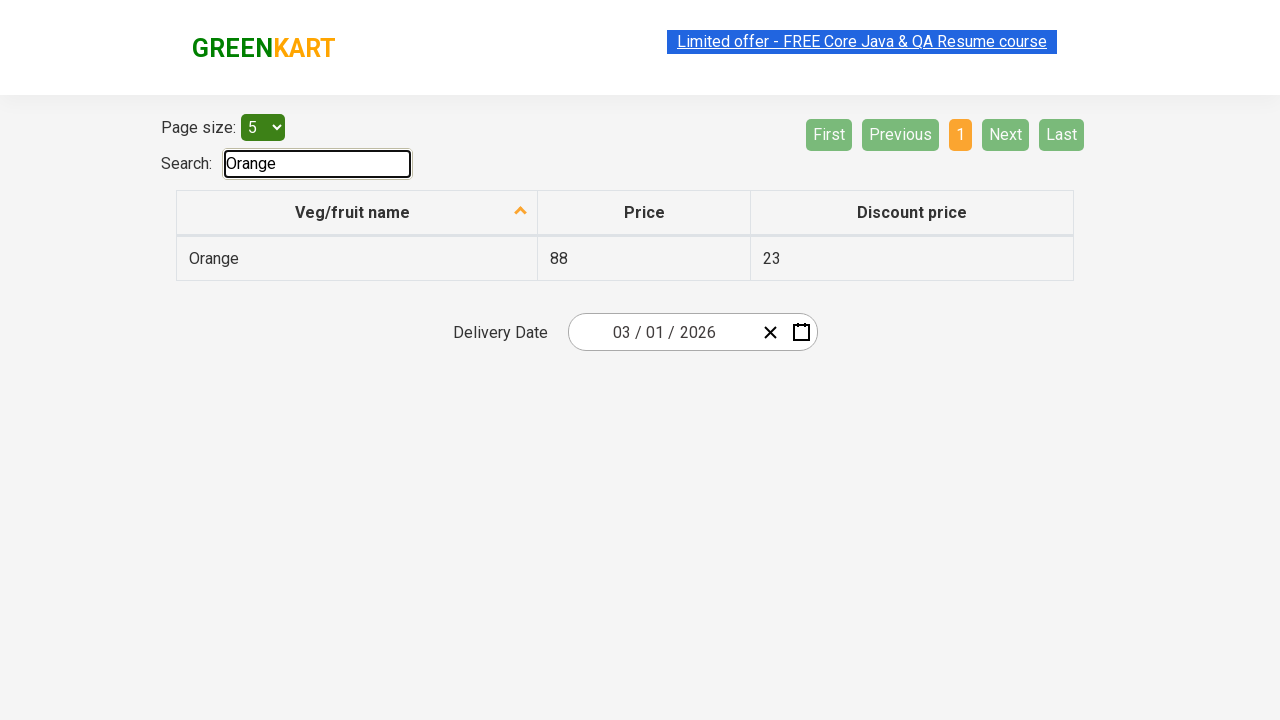